Tests sortable functionality by moving the last item in a list to the first position

Starting URL: https://jqueryui.com/sortable/

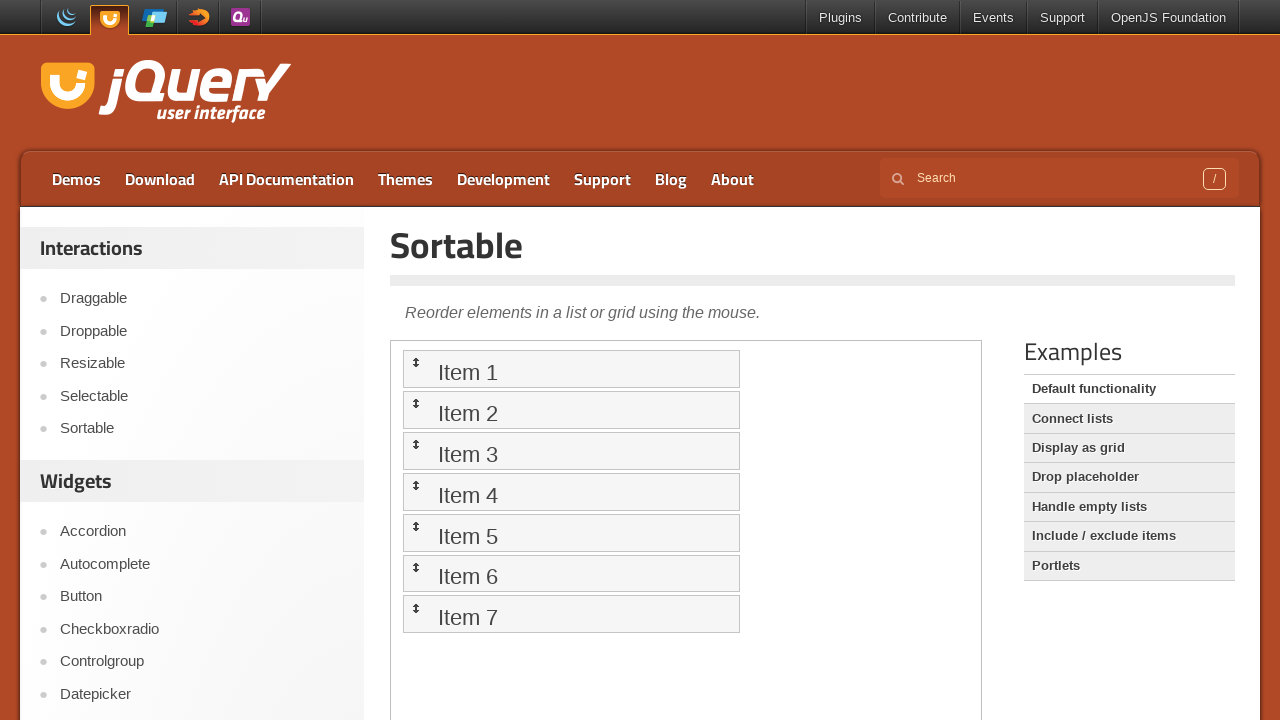

Located the iframe containing the sortable list
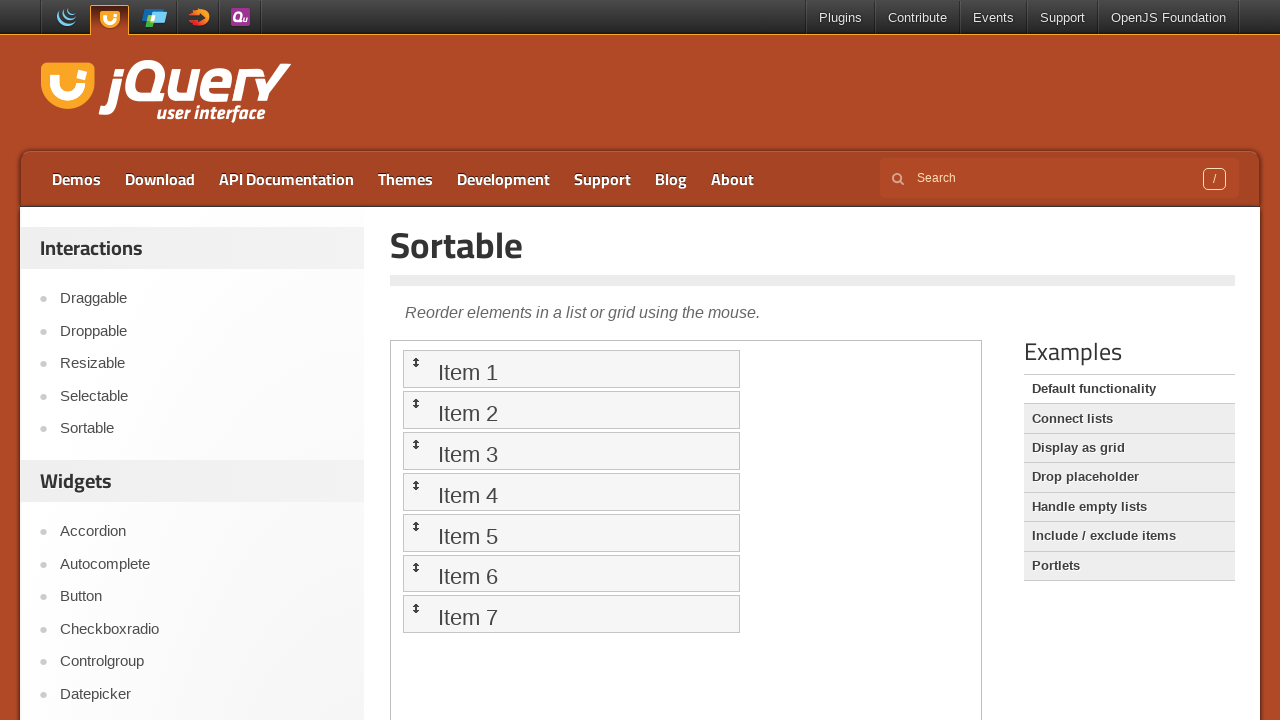

Retrieved all sortable list items
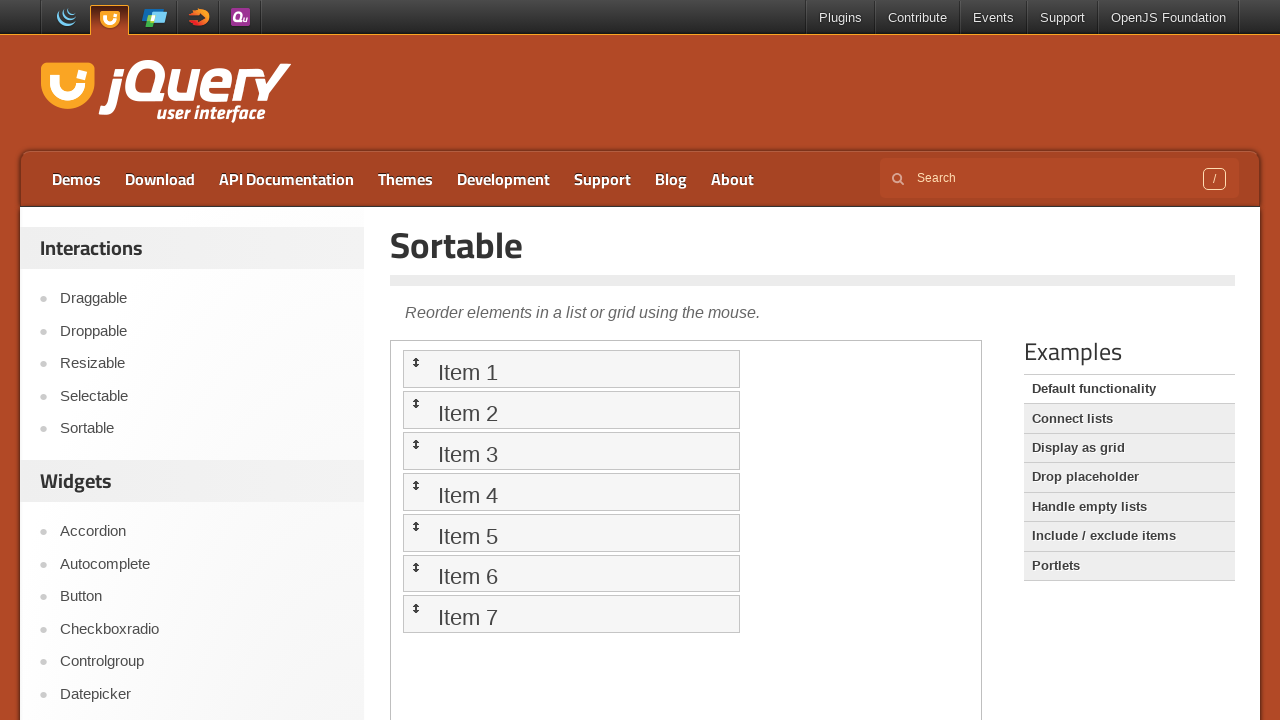

Located the last item in the sortable list
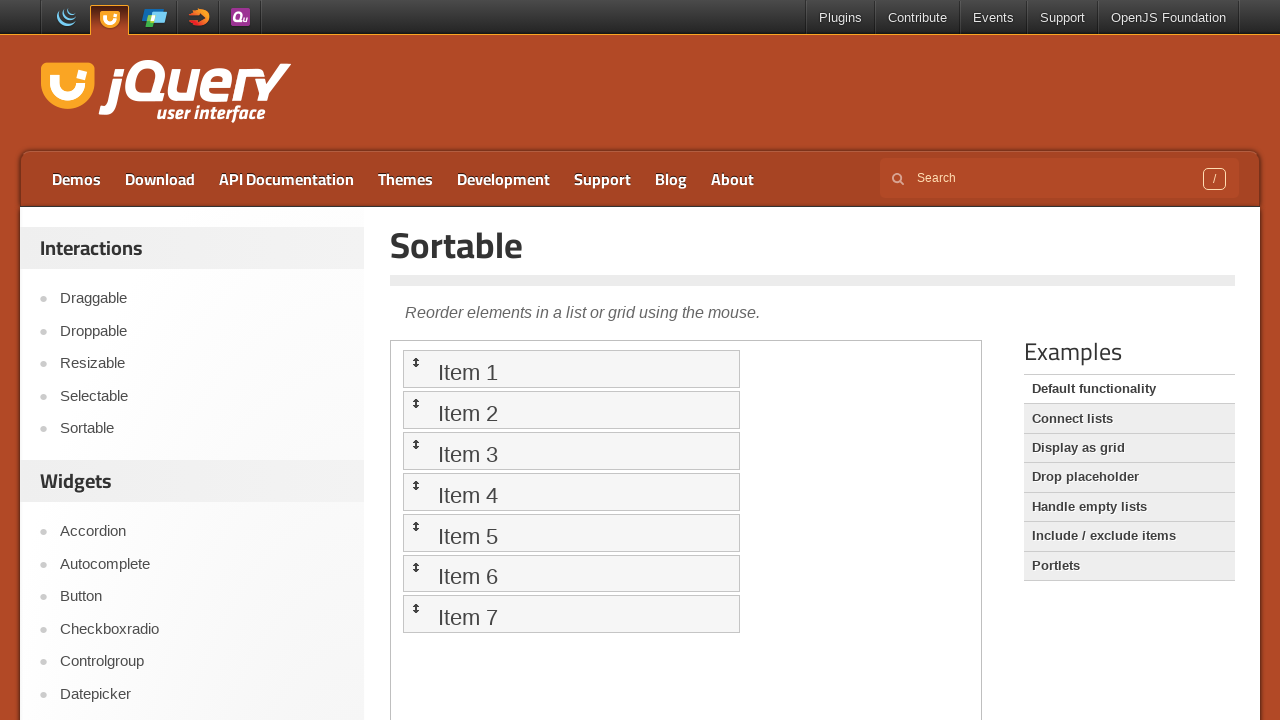

Located the first item in the sortable list
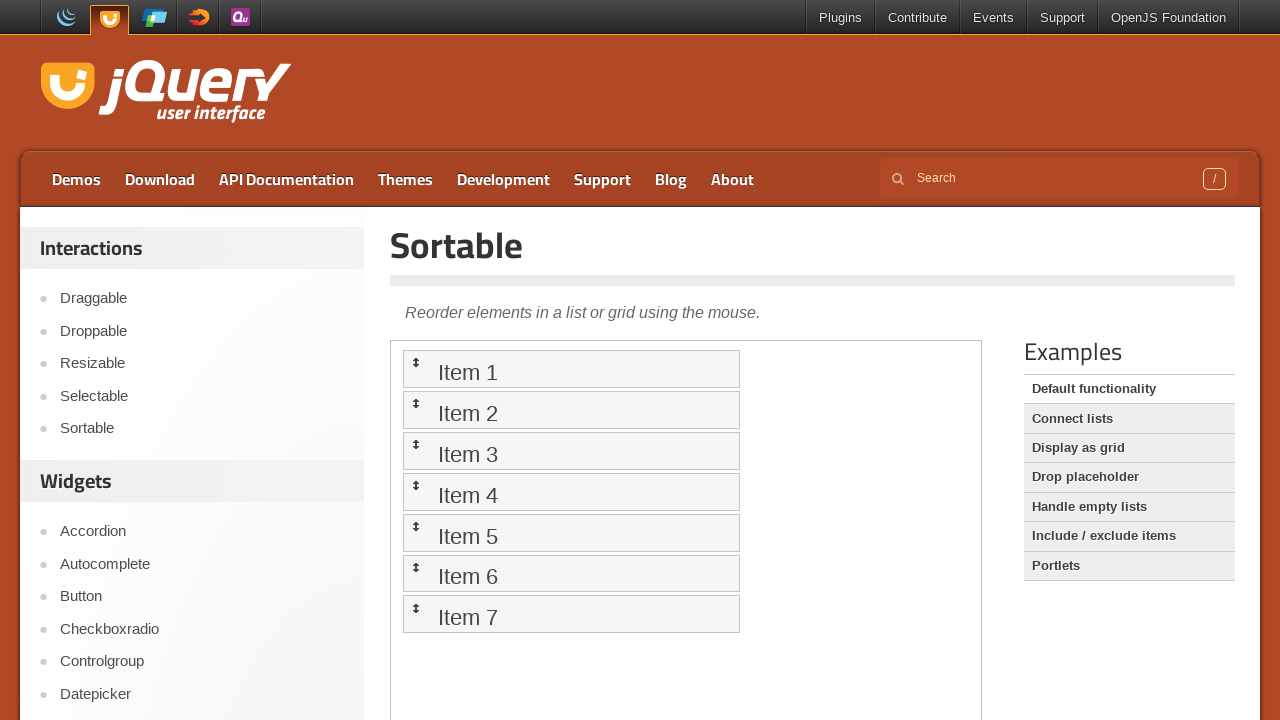

Dragged the last item to the first position at (571, 369)
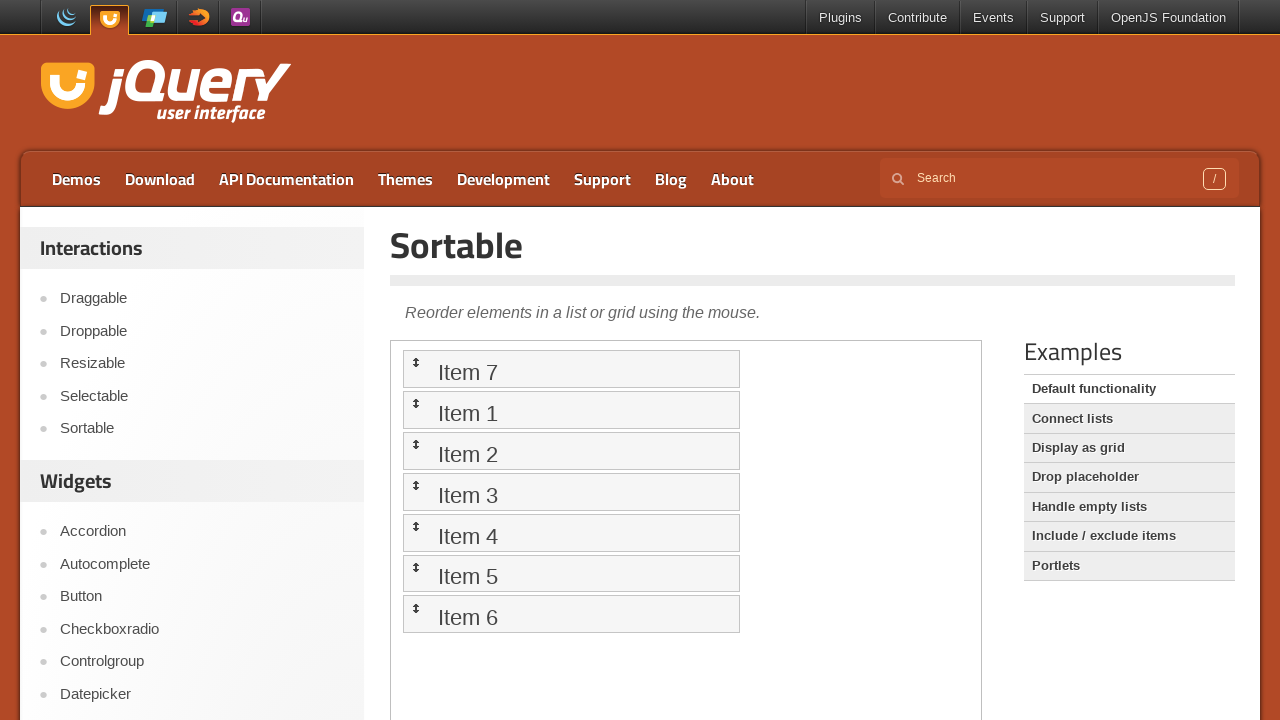

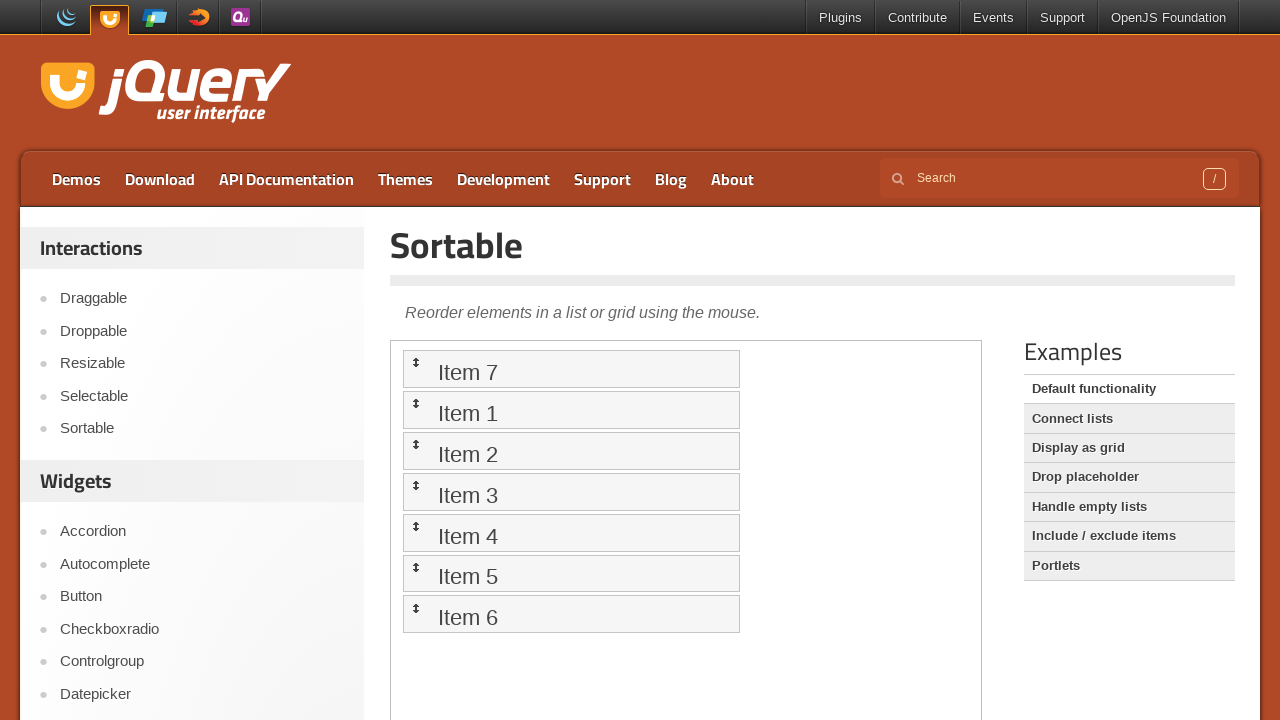